Tests that edits are saved when the edit field loses focus (blur event)

Starting URL: https://demo.playwright.dev/todomvc

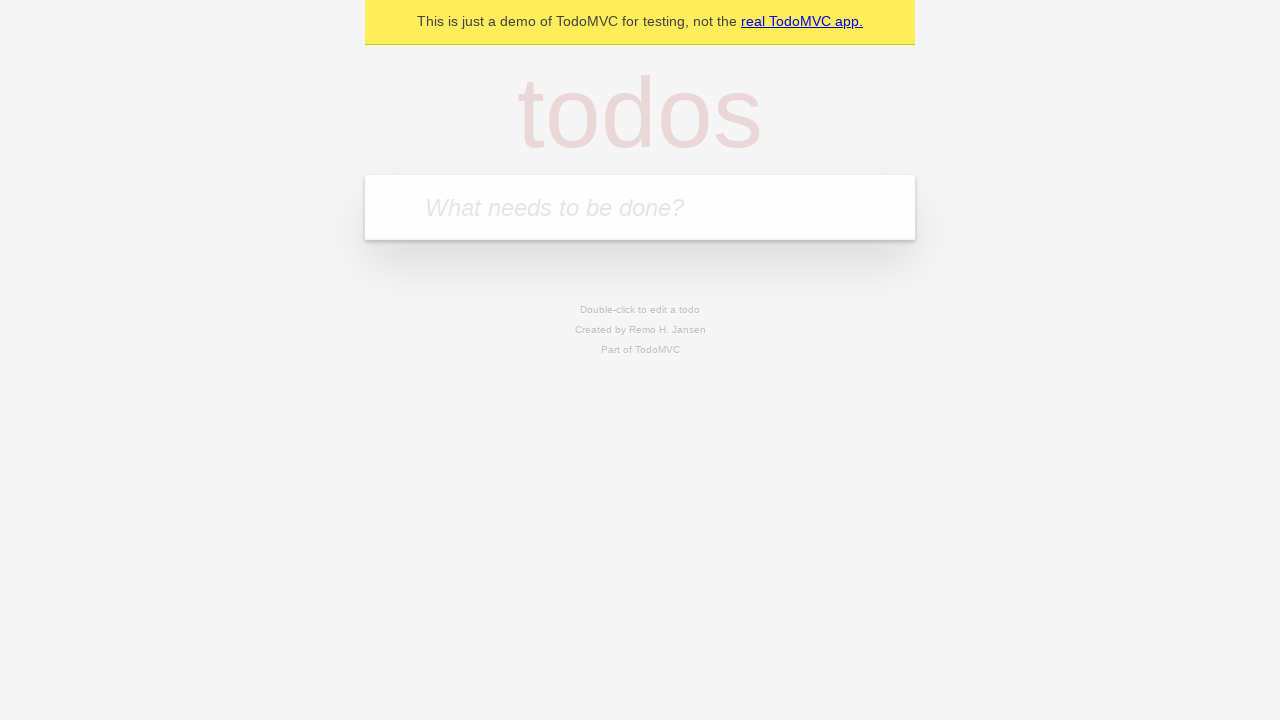

Filled input field with first todo 'buy some cheese' on internal:attr=[placeholder="What needs to be done?"i]
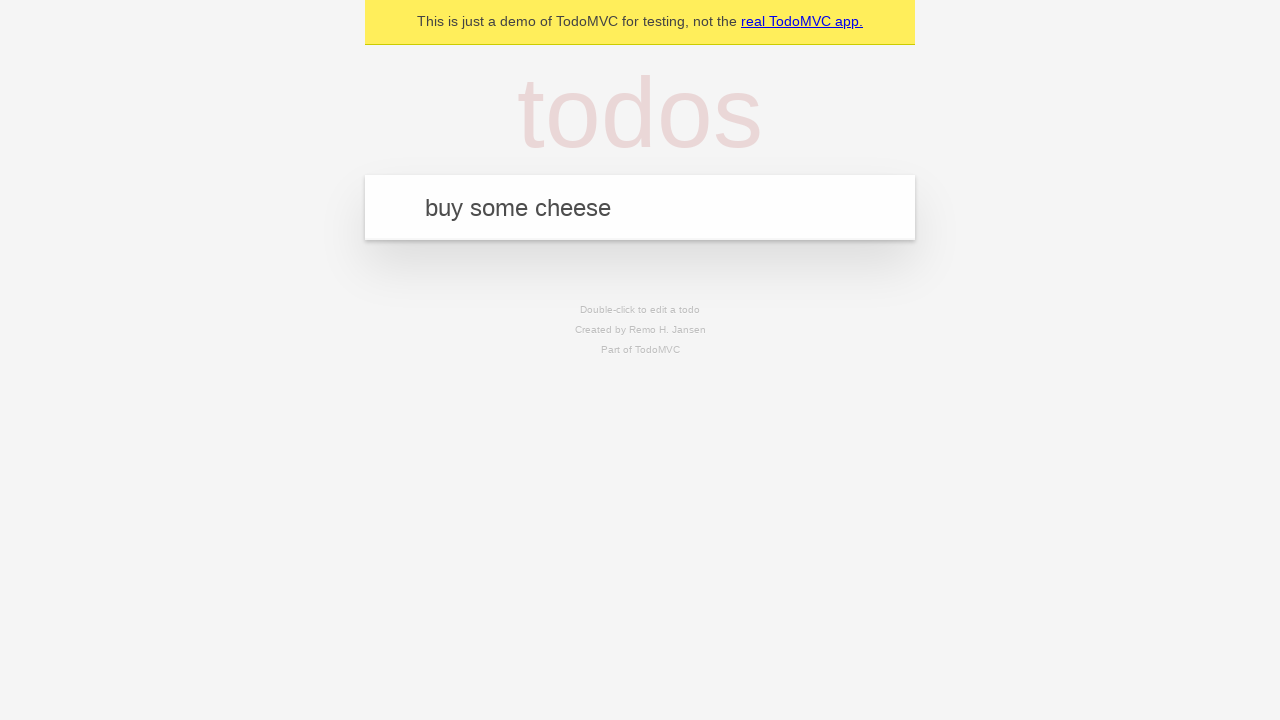

Pressed Enter to create first todo on internal:attr=[placeholder="What needs to be done?"i]
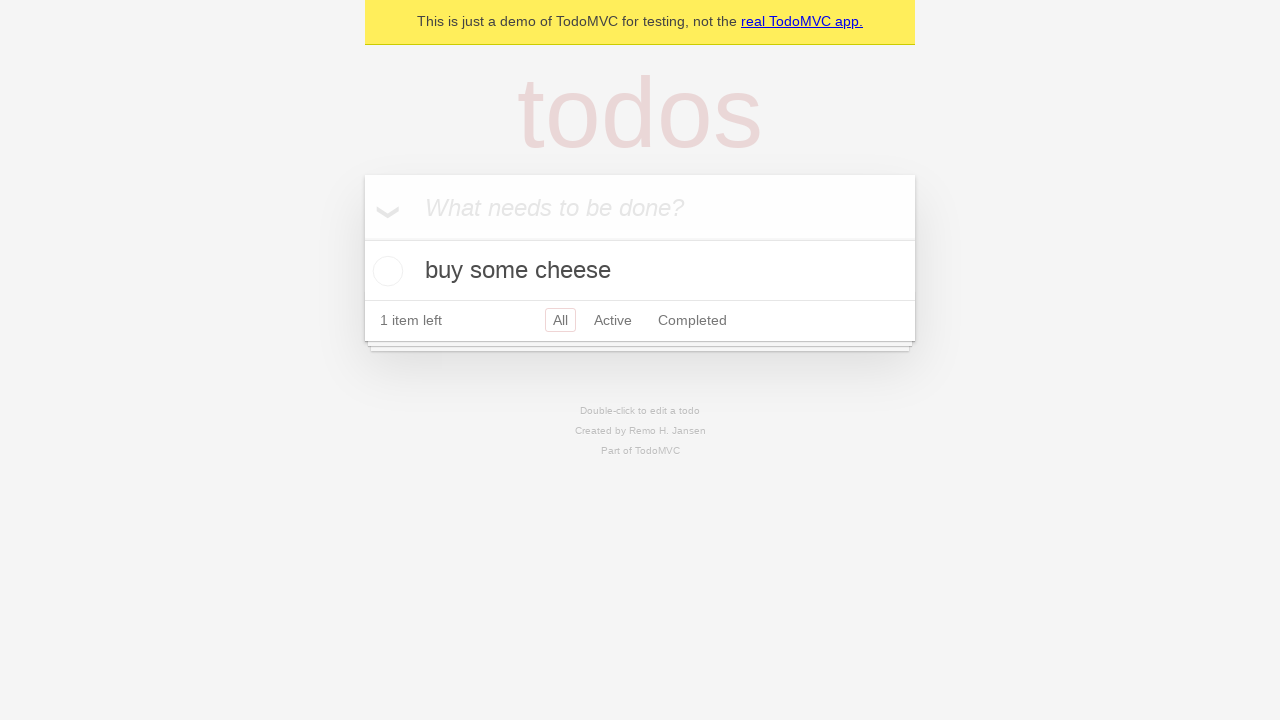

Filled input field with second todo 'feed the cat' on internal:attr=[placeholder="What needs to be done?"i]
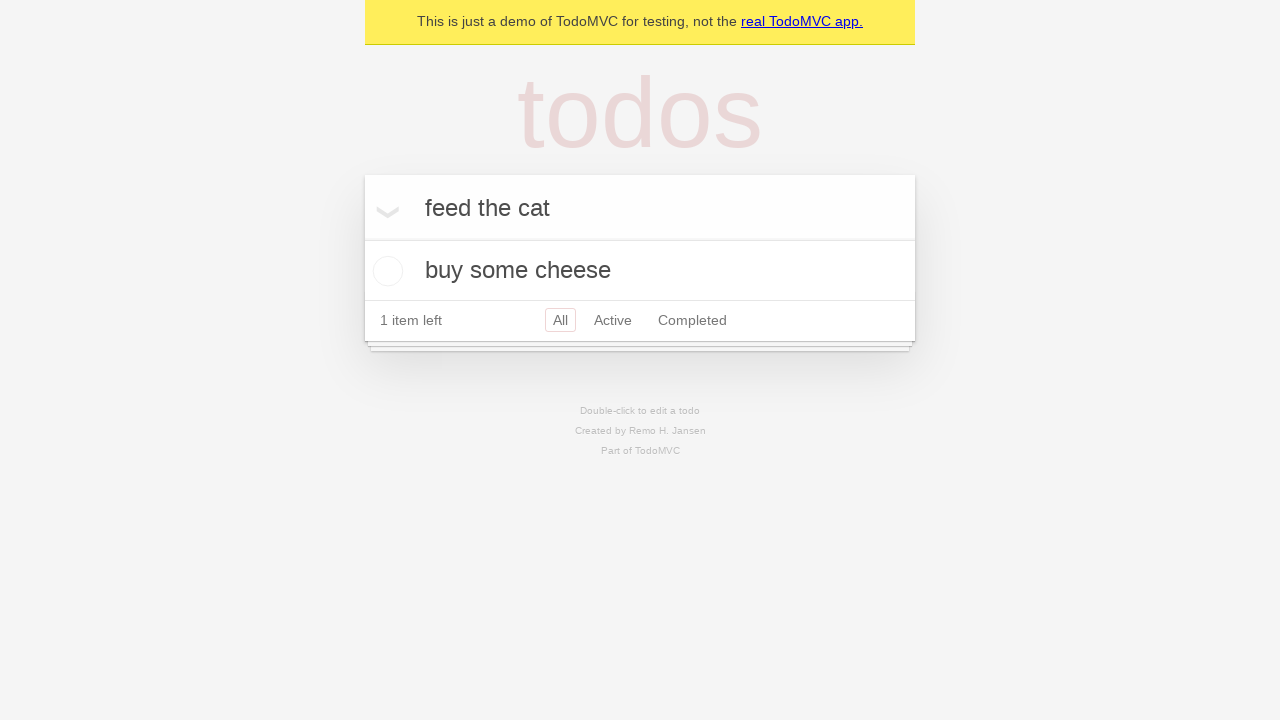

Pressed Enter to create second todo on internal:attr=[placeholder="What needs to be done?"i]
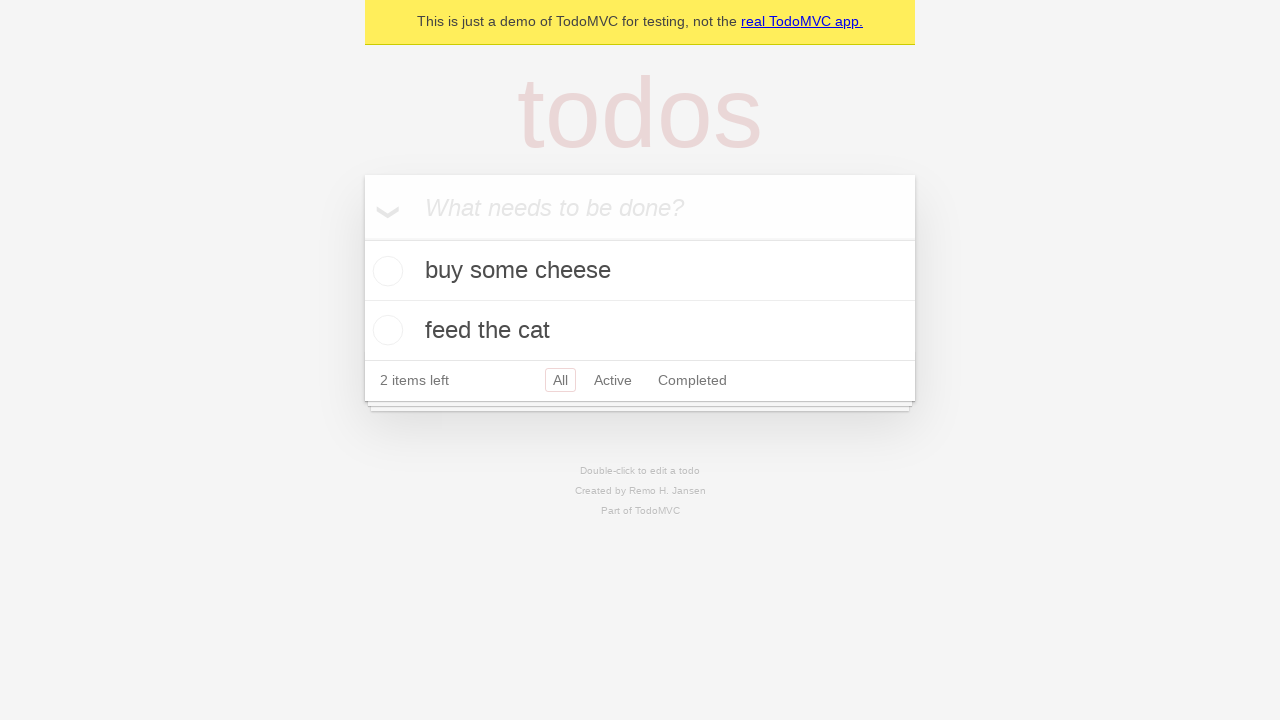

Filled input field with third todo 'book a doctors appointment' on internal:attr=[placeholder="What needs to be done?"i]
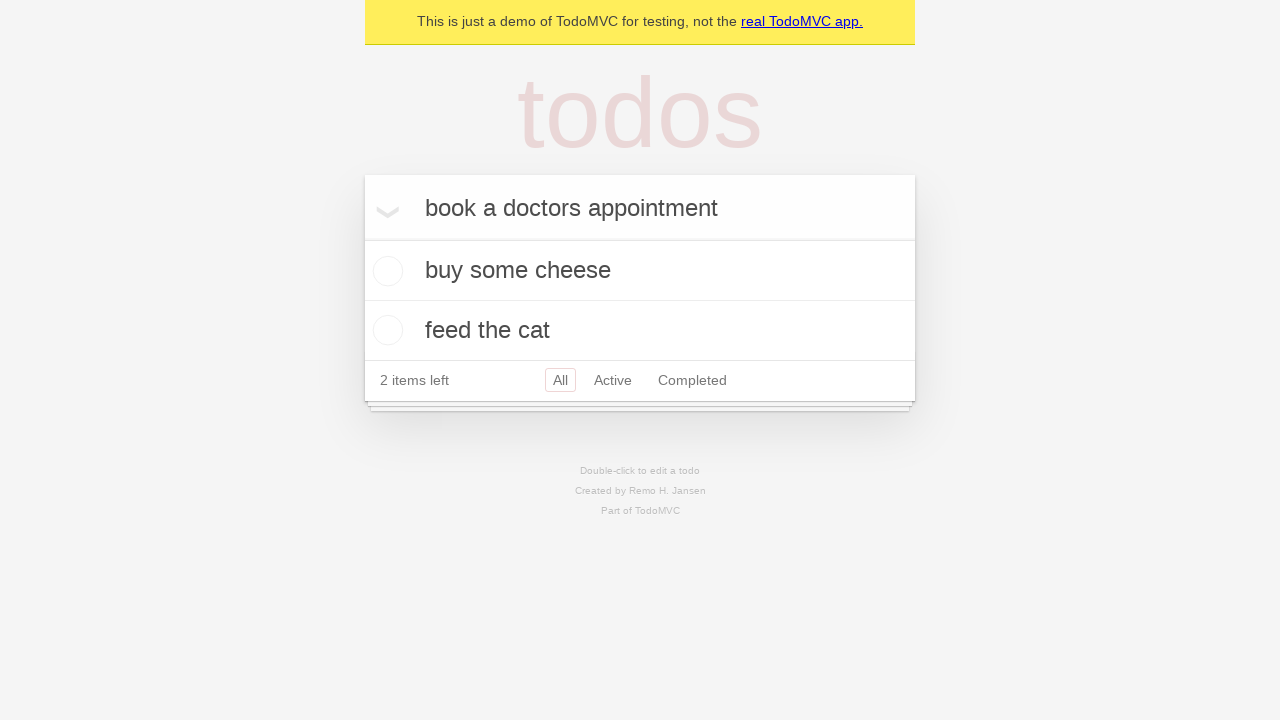

Pressed Enter to create third todo on internal:attr=[placeholder="What needs to be done?"i]
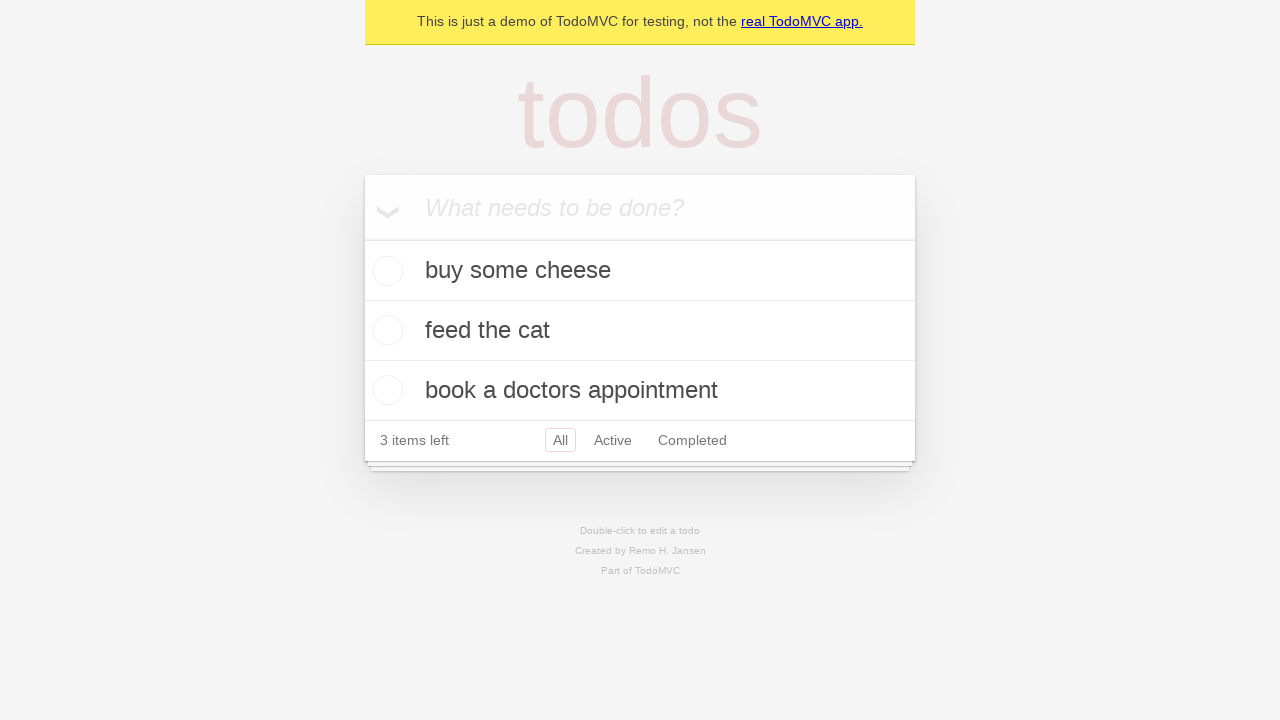

Double-clicked second todo item to enter edit mode at (640, 331) on internal:testid=[data-testid="todo-item"s] >> nth=1
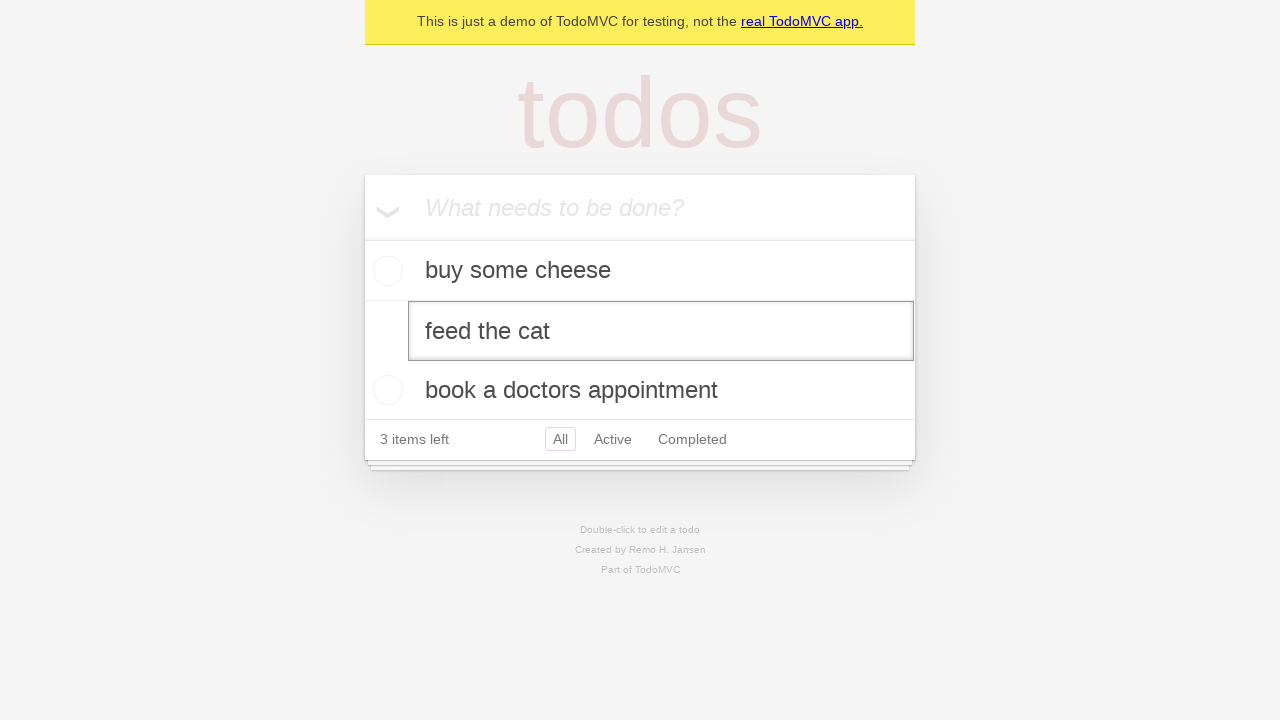

Filled edit textbox with new text 'buy some sausages' on internal:testid=[data-testid="todo-item"s] >> nth=1 >> internal:role=textbox[nam
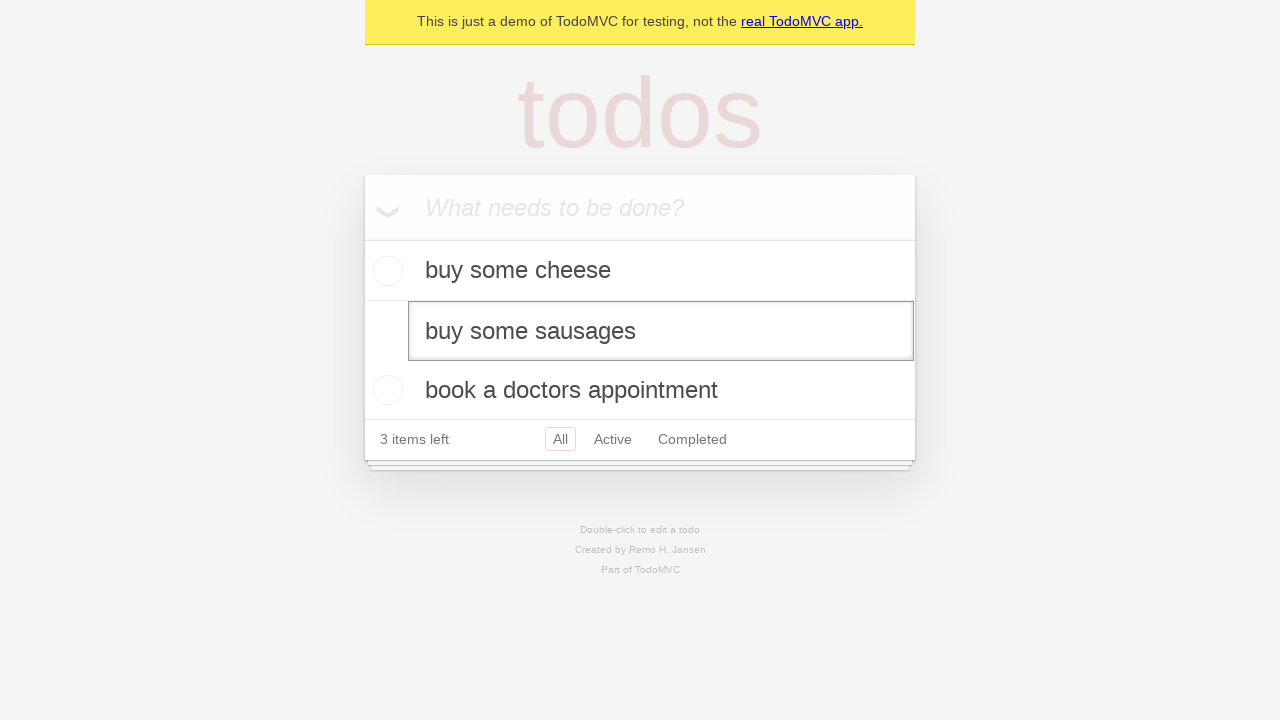

Dispatched blur event to save the edited todo text
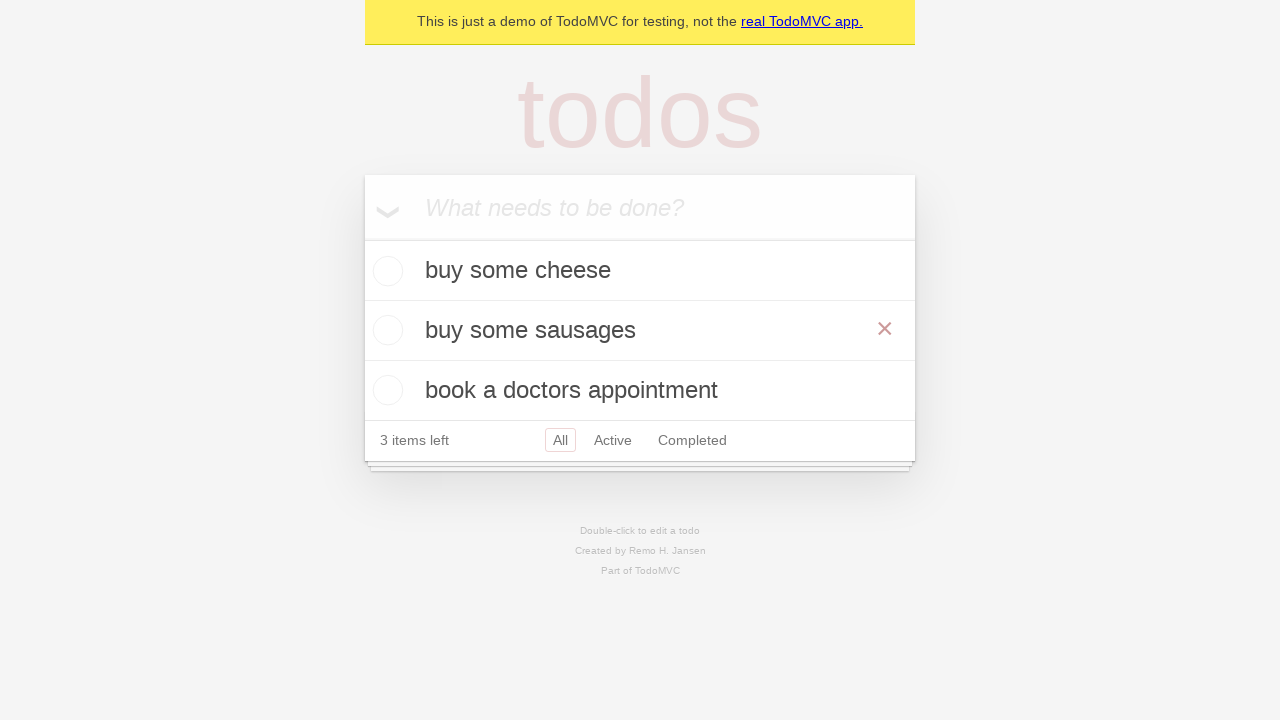

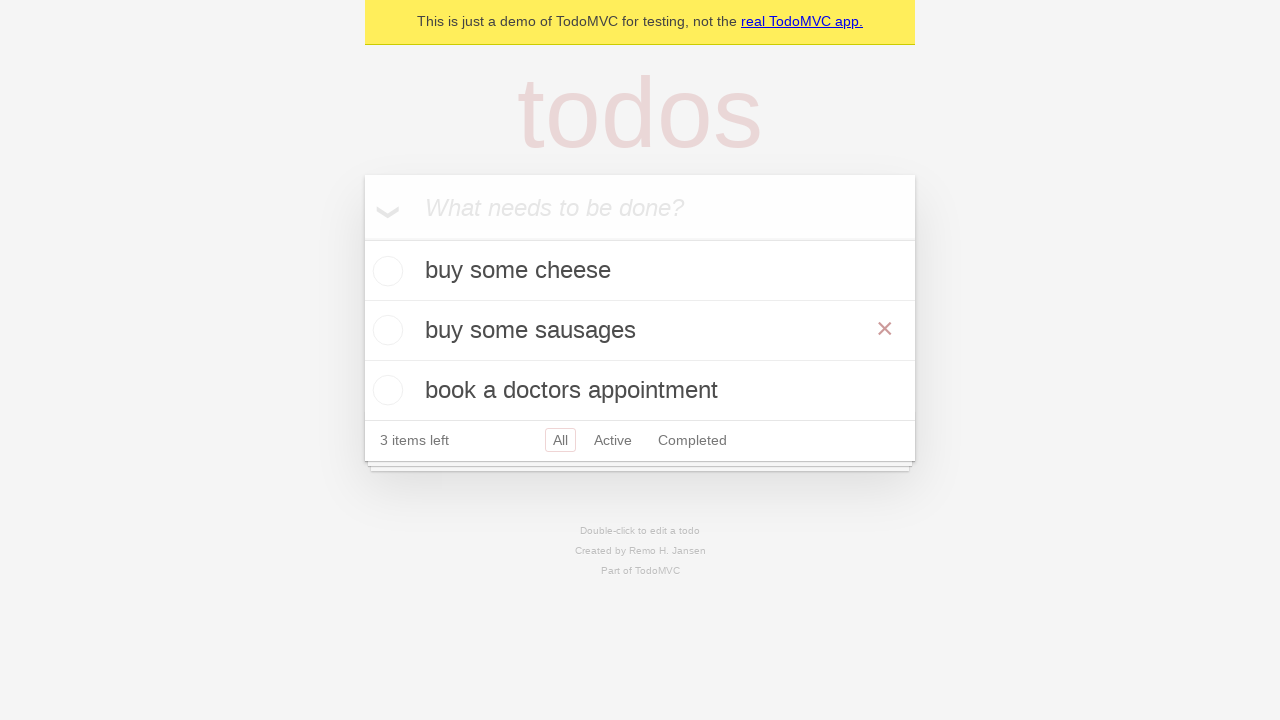